Verifies that there is at least one header element on the page

Starting URL: https://finndude.github.io/DBI-Coursework/People-Search/people-search.html

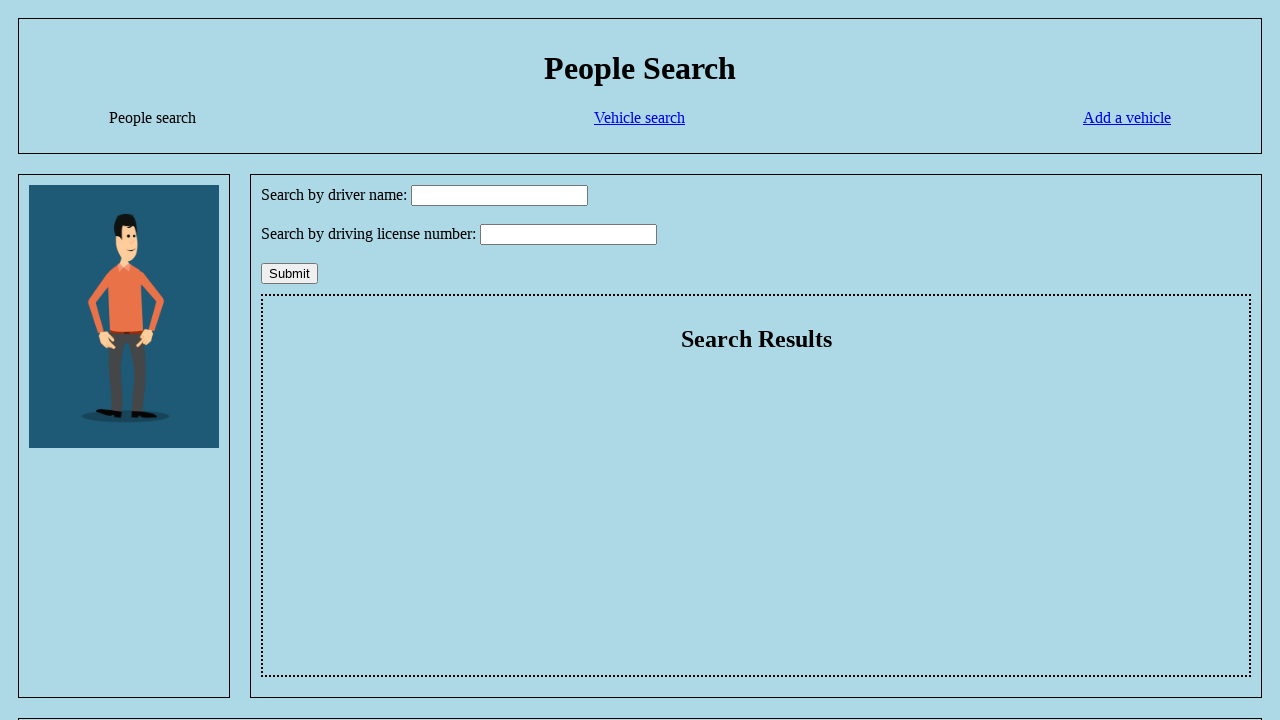

Navigated to People Search page
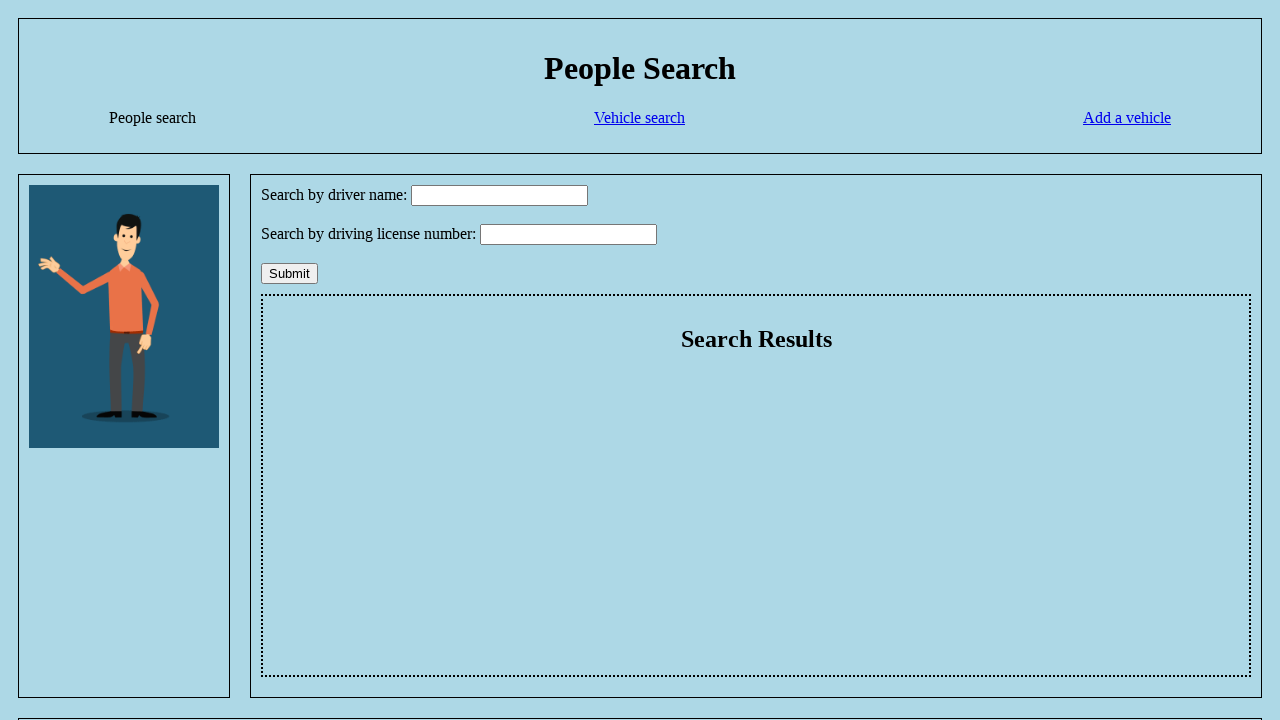

Counted header elements on the page
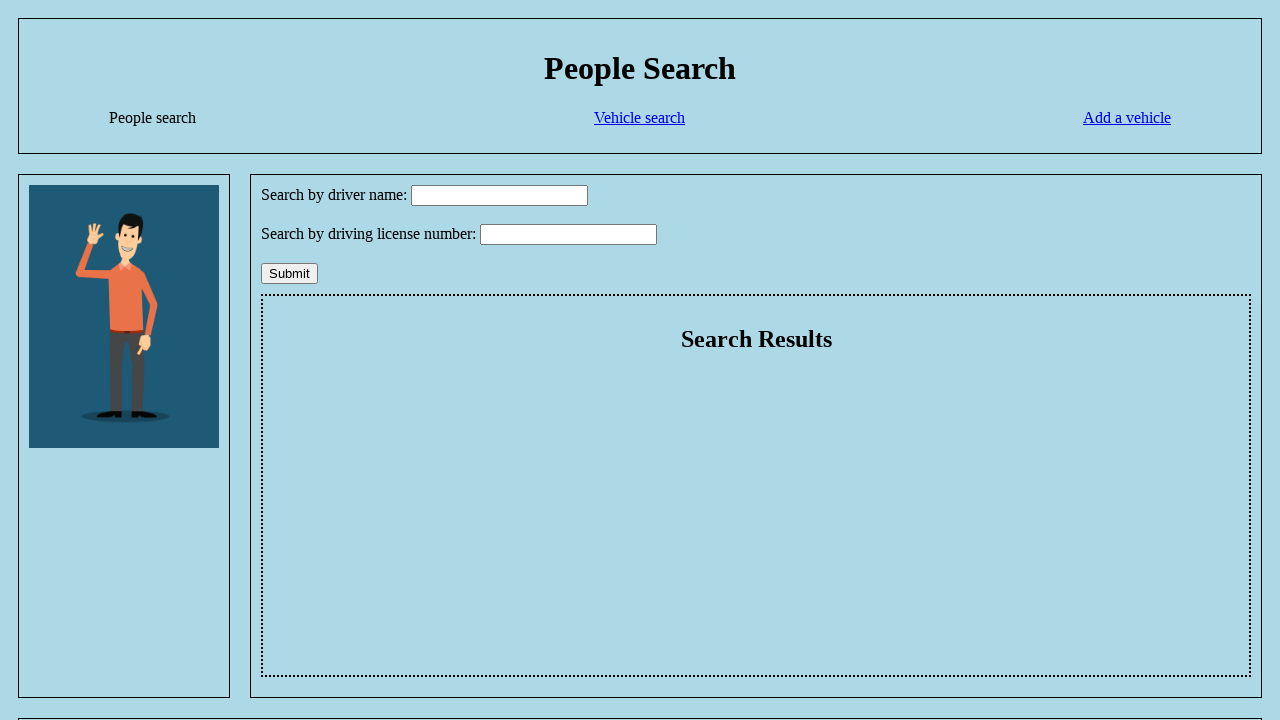

Verified that at least one header element exists
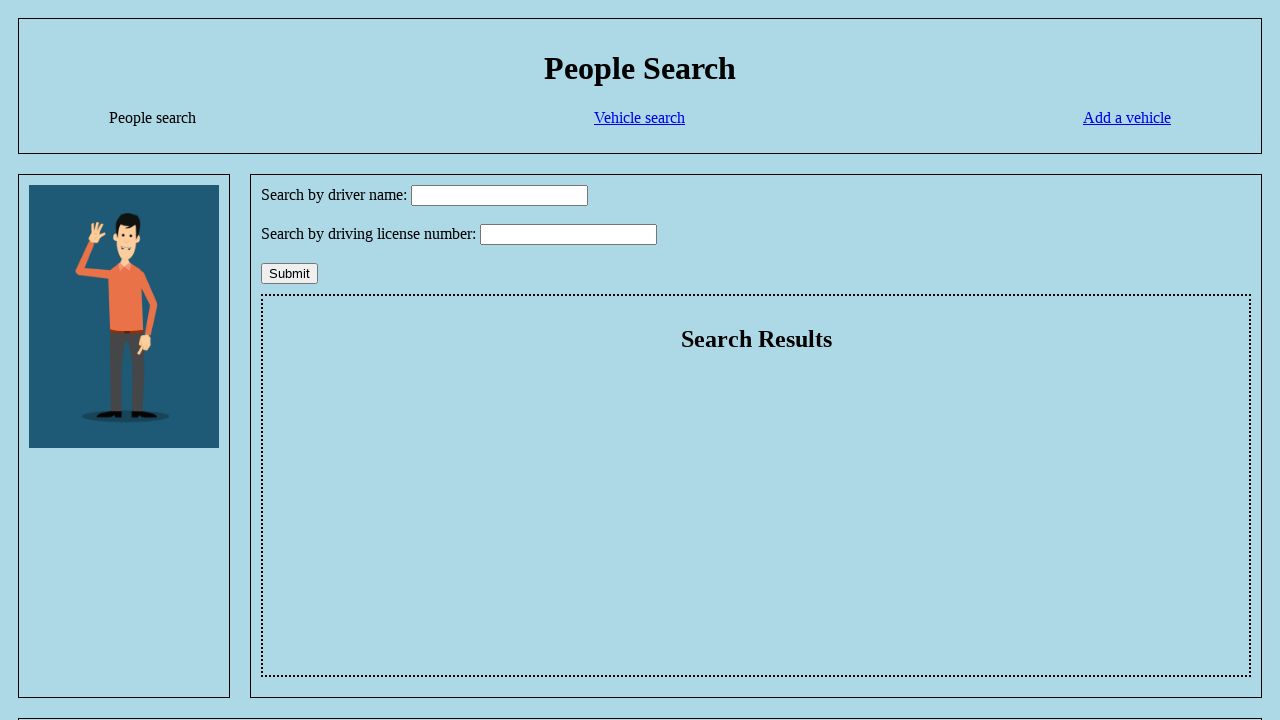

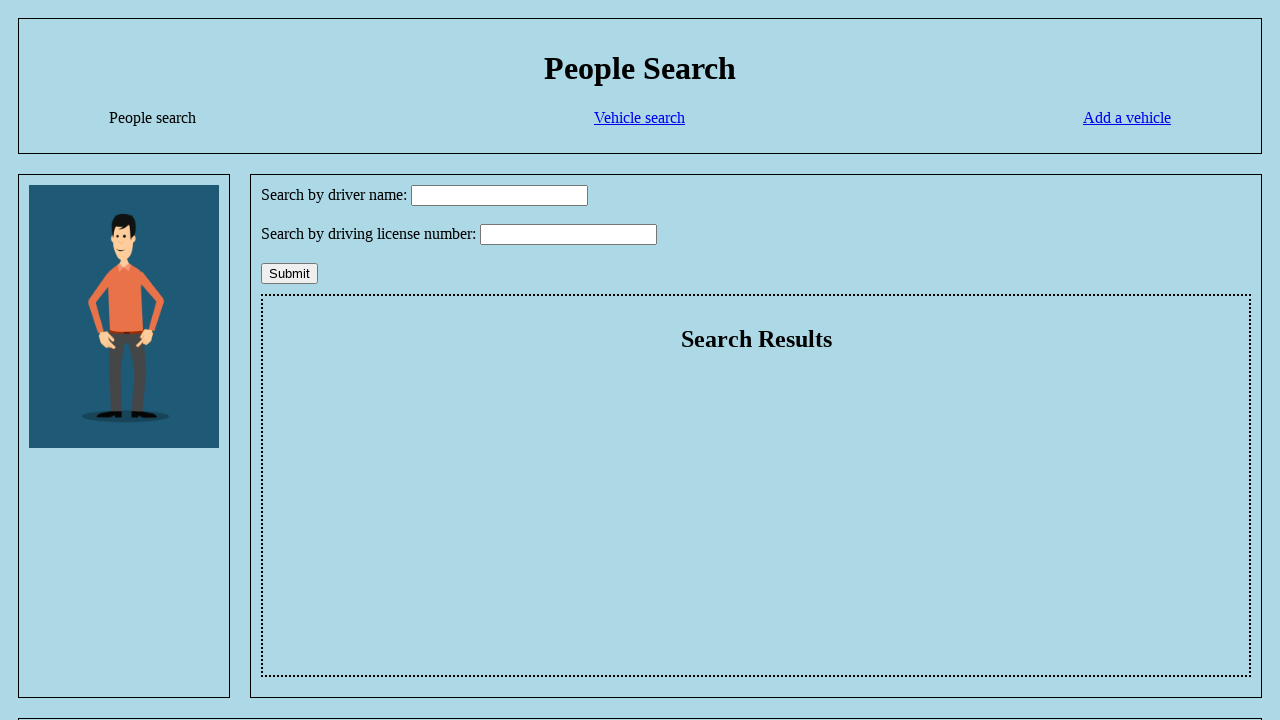